Tests dropdown selection functionality by selecting options by value and by label

Starting URL: https://the-internet.herokuapp.com/dropdown

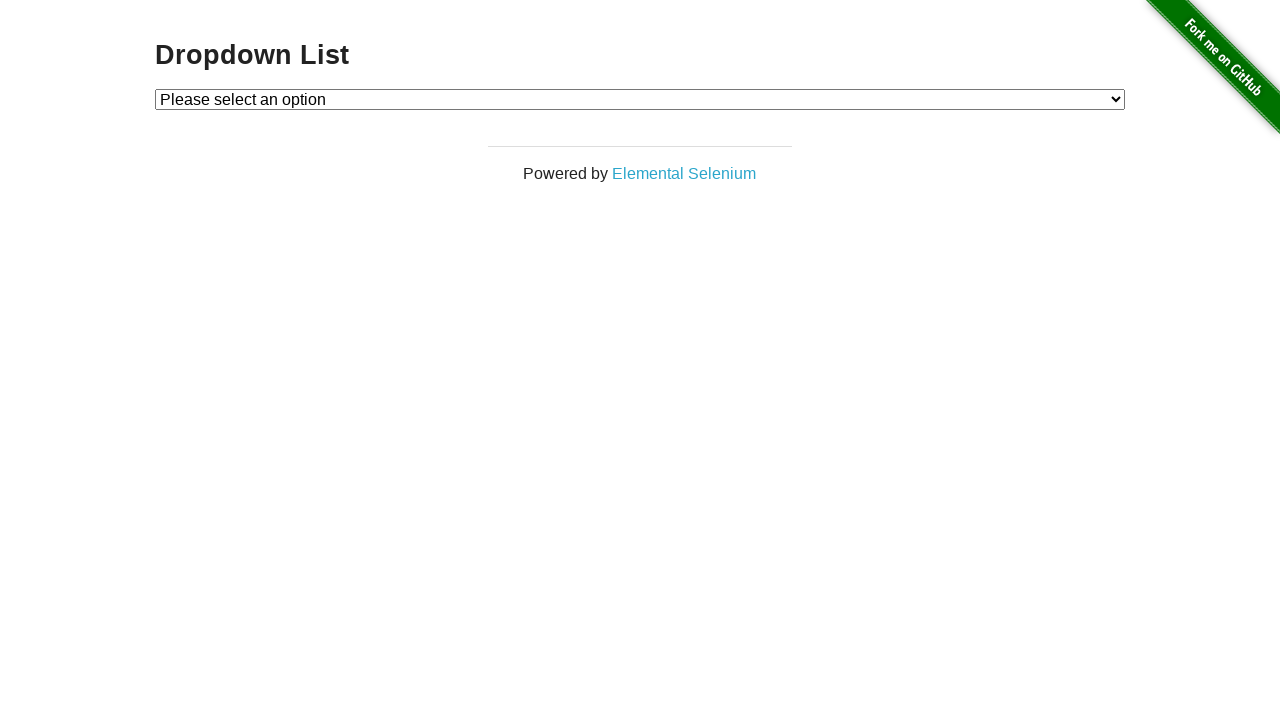

Selected dropdown option by value '1' on select#dropdown
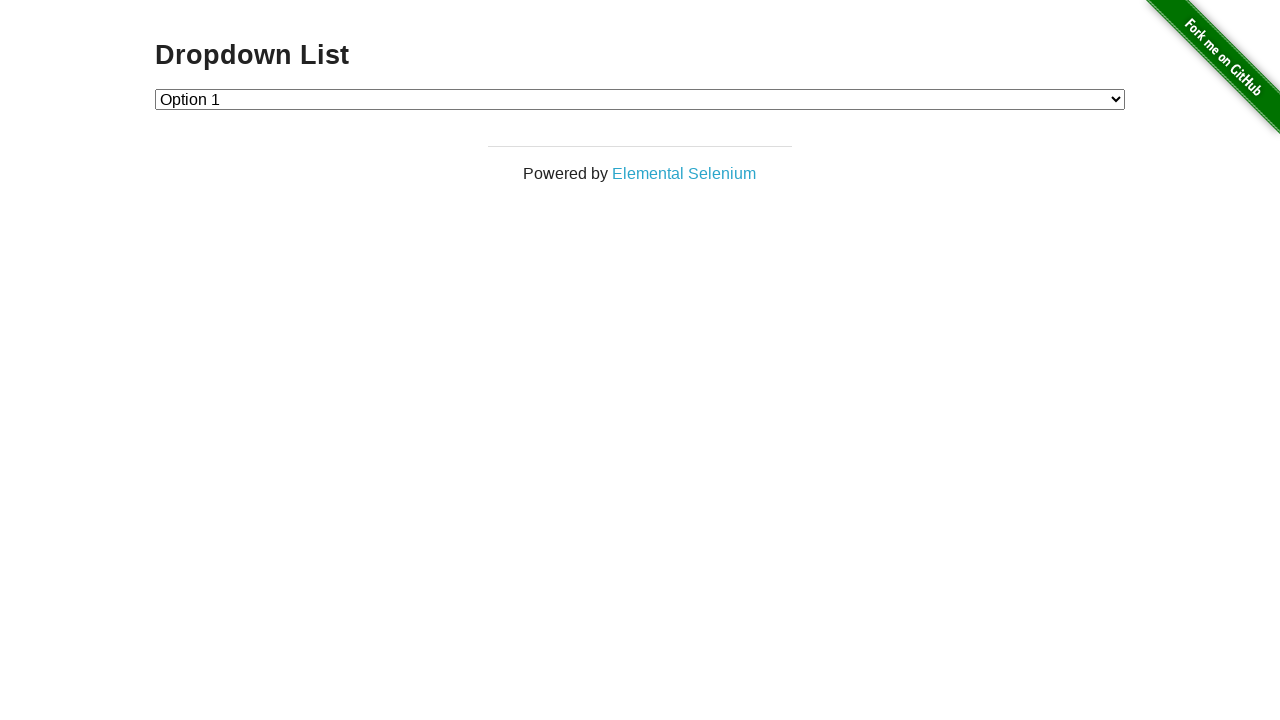

Selected dropdown option by label 'Option 2' on select#dropdown
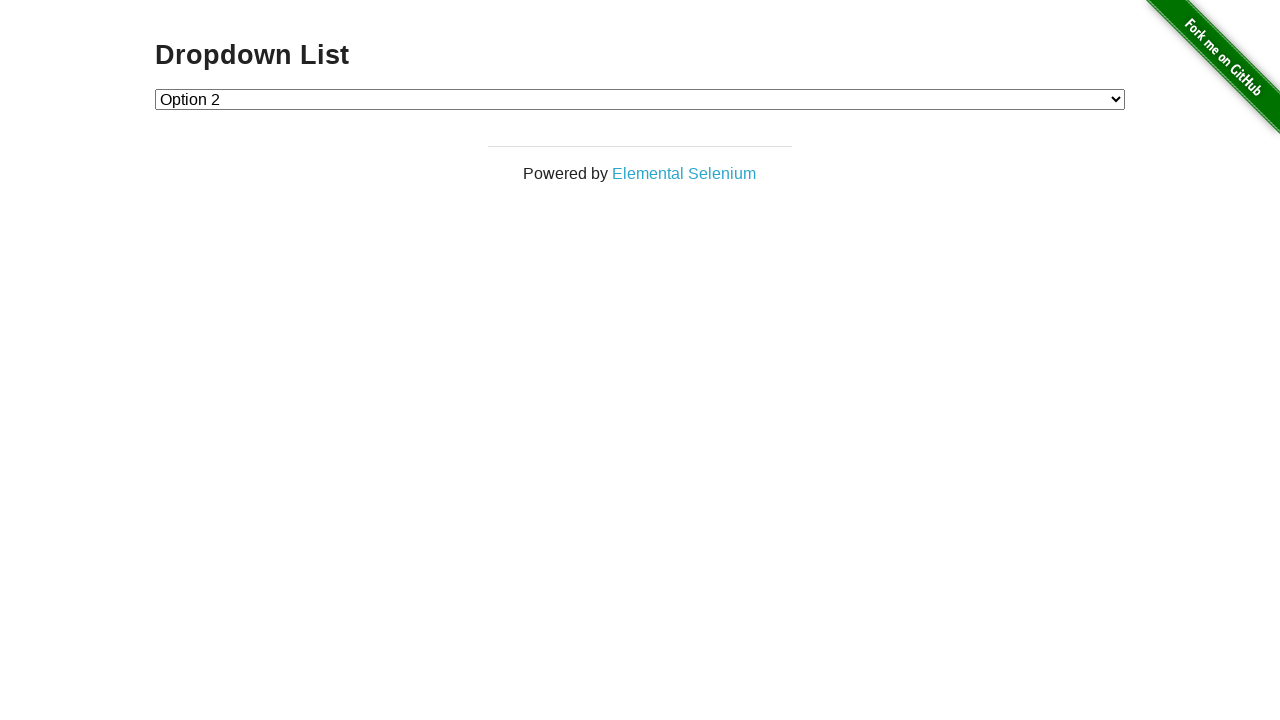

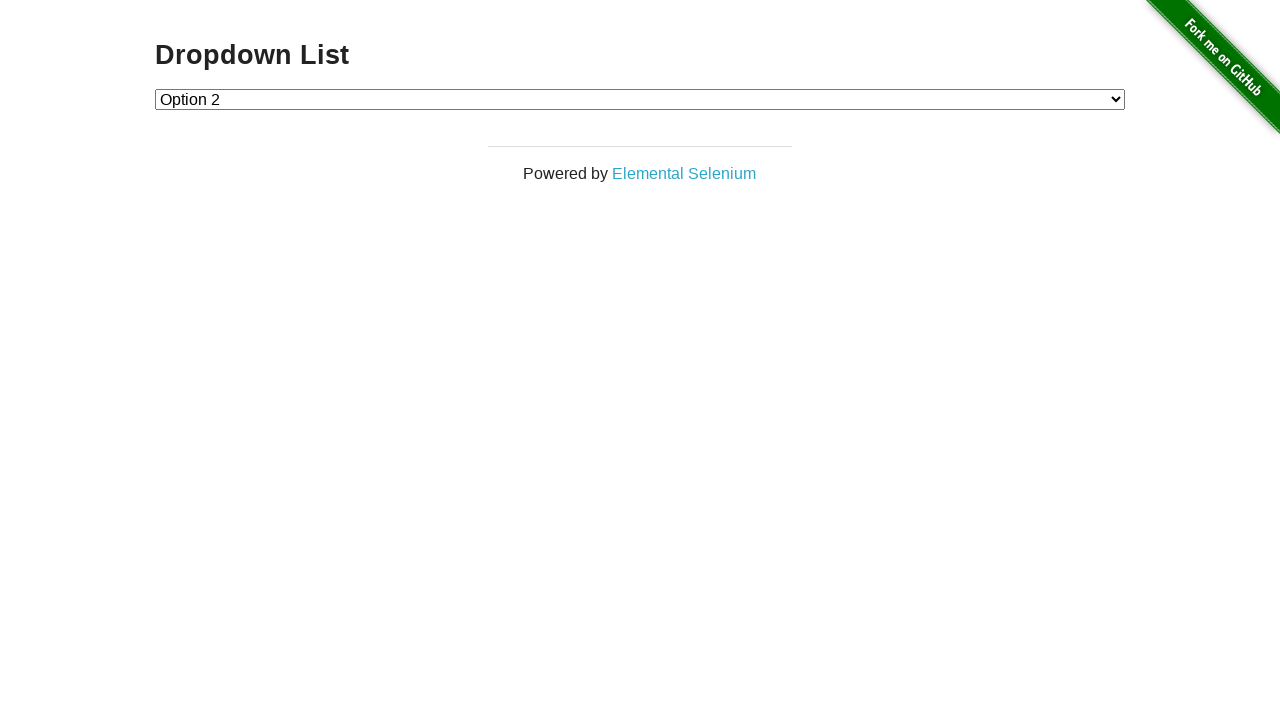